Tests Bootstrap dropdown functionality on HDFC website by clicking on a product category dropdown and selecting the "Refinance" option from the list

Starting URL: https://www.hdfc.com/

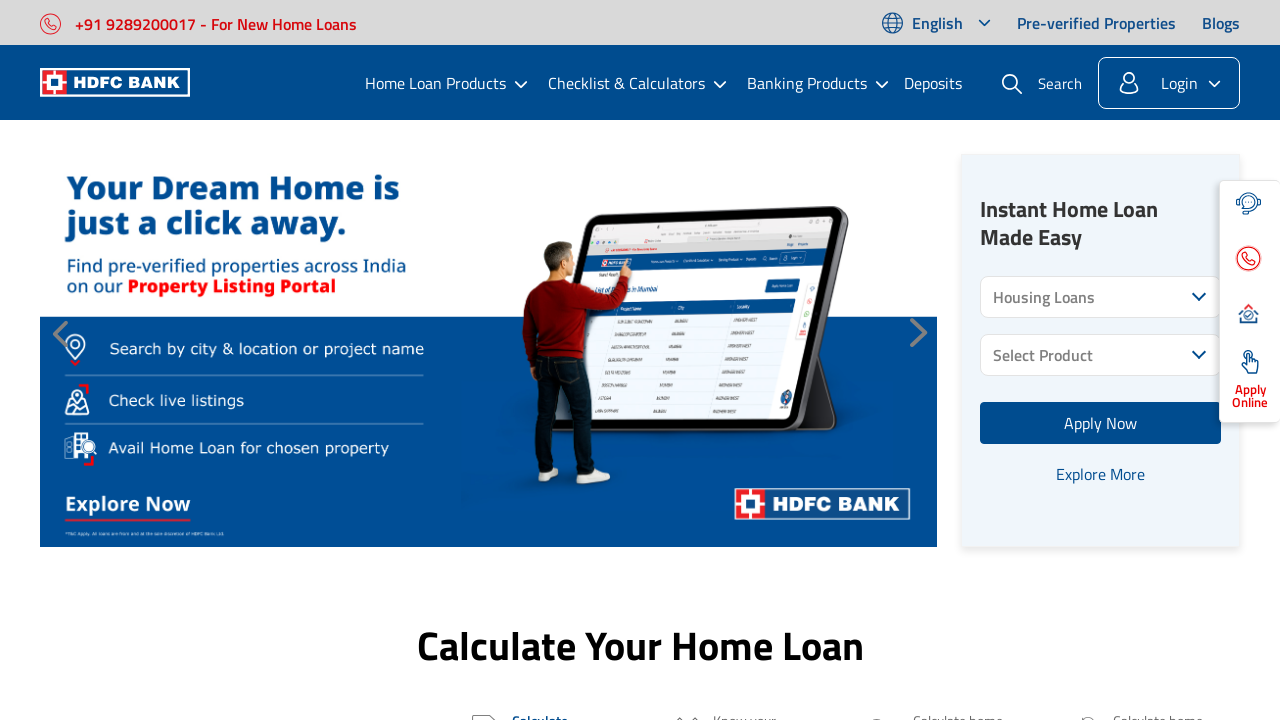

Waited for page to load with networkidle state
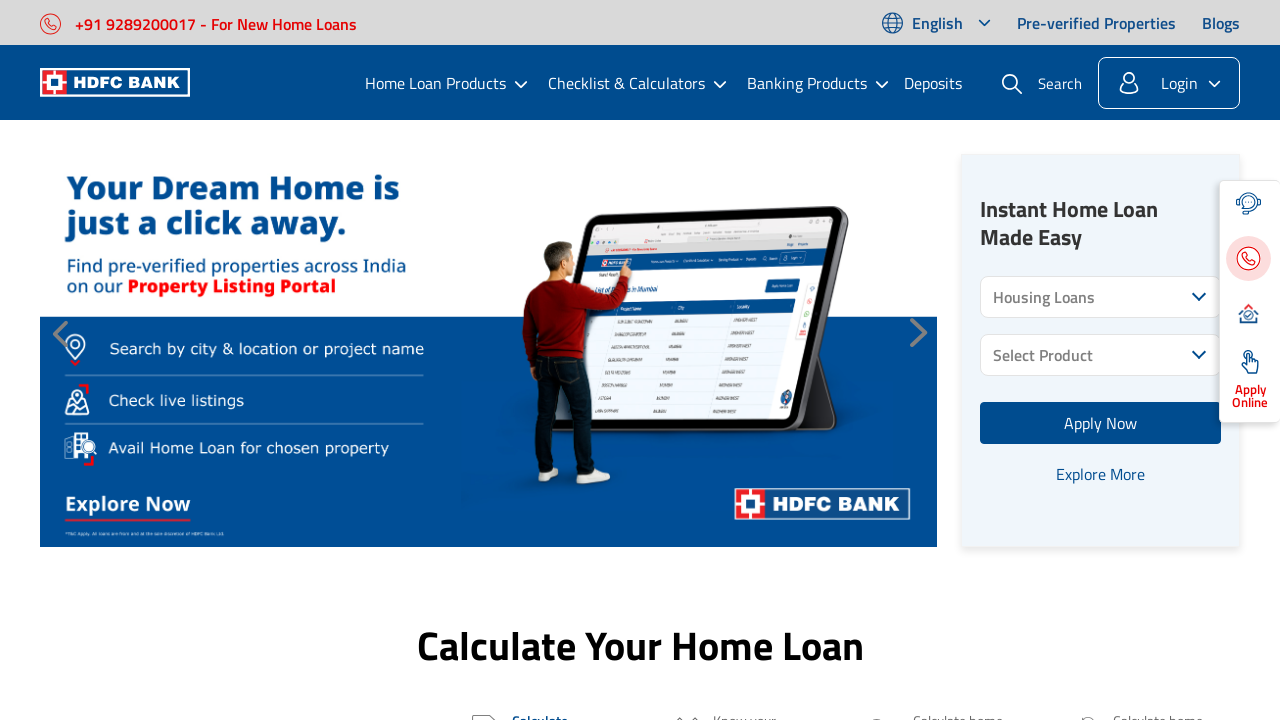

Clicked on product category dropdown at (1101, 297) on div.dropdown-active-item.product-category-active
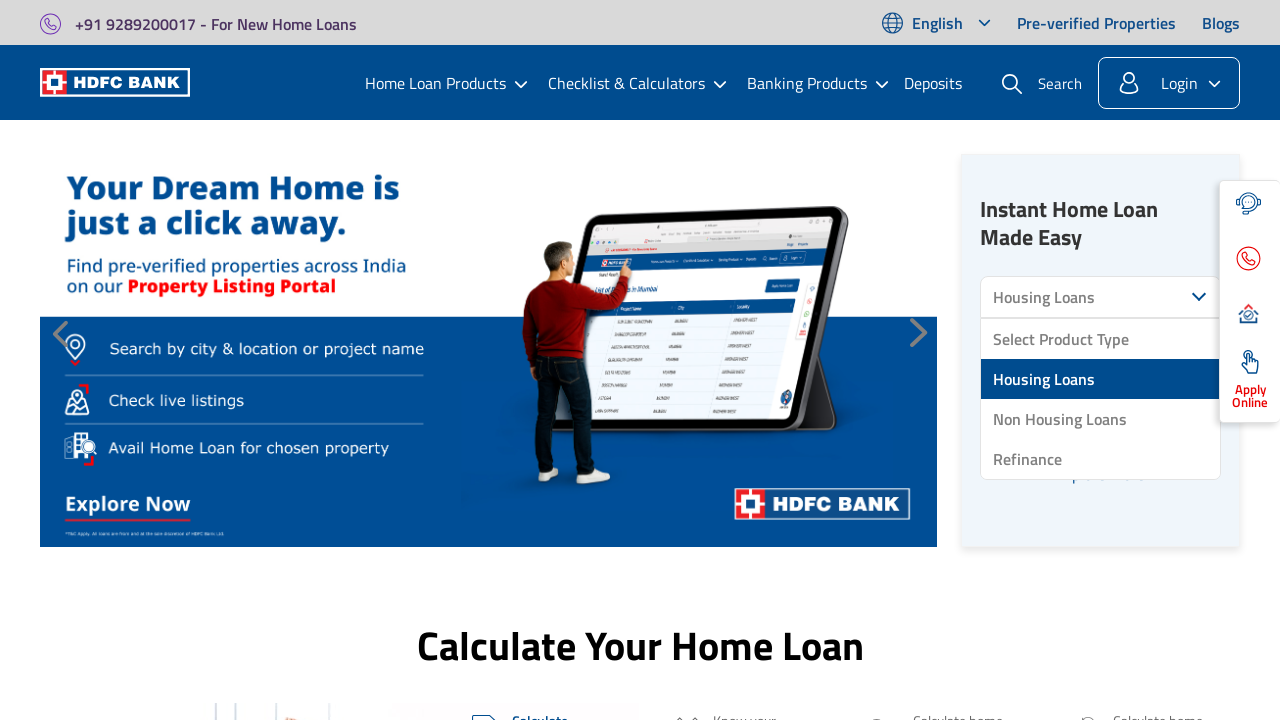

Dropdown options appeared
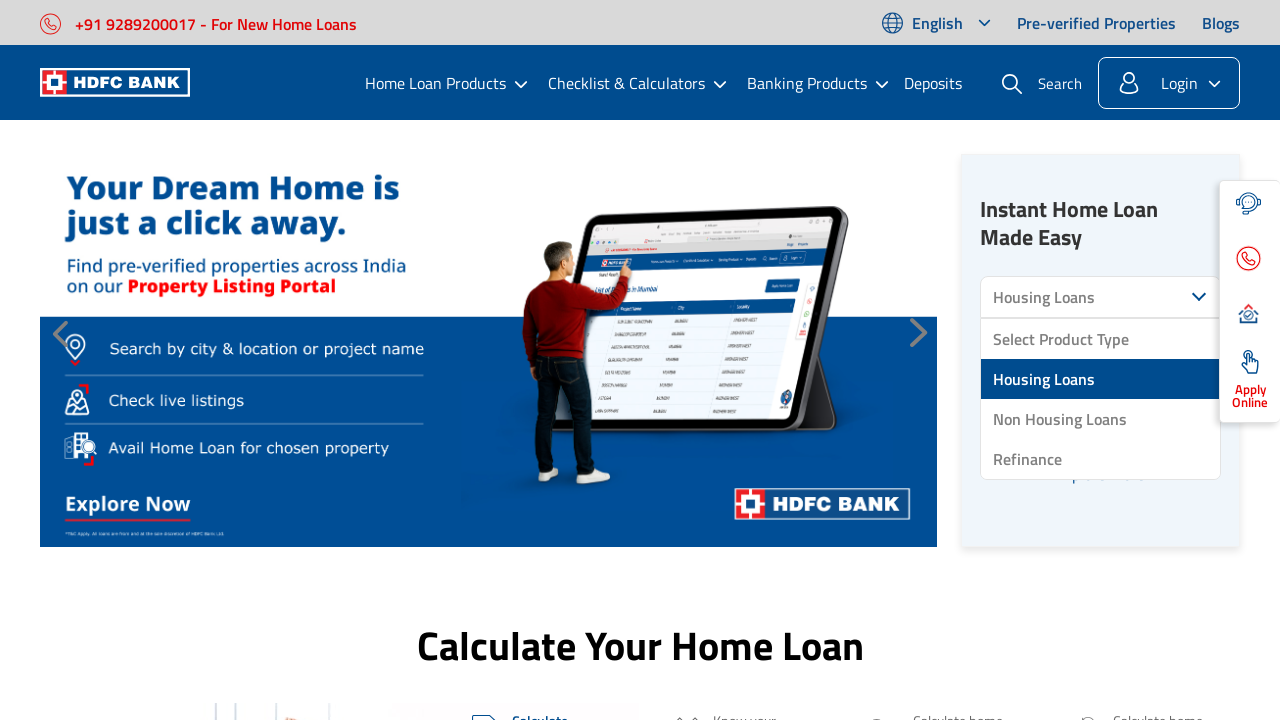

Selected 'Refinance' option from the dropdown menu at (1101, 459) on ul.product-tab-list.product-category-list.dropdown-active li:has-text('Refinance
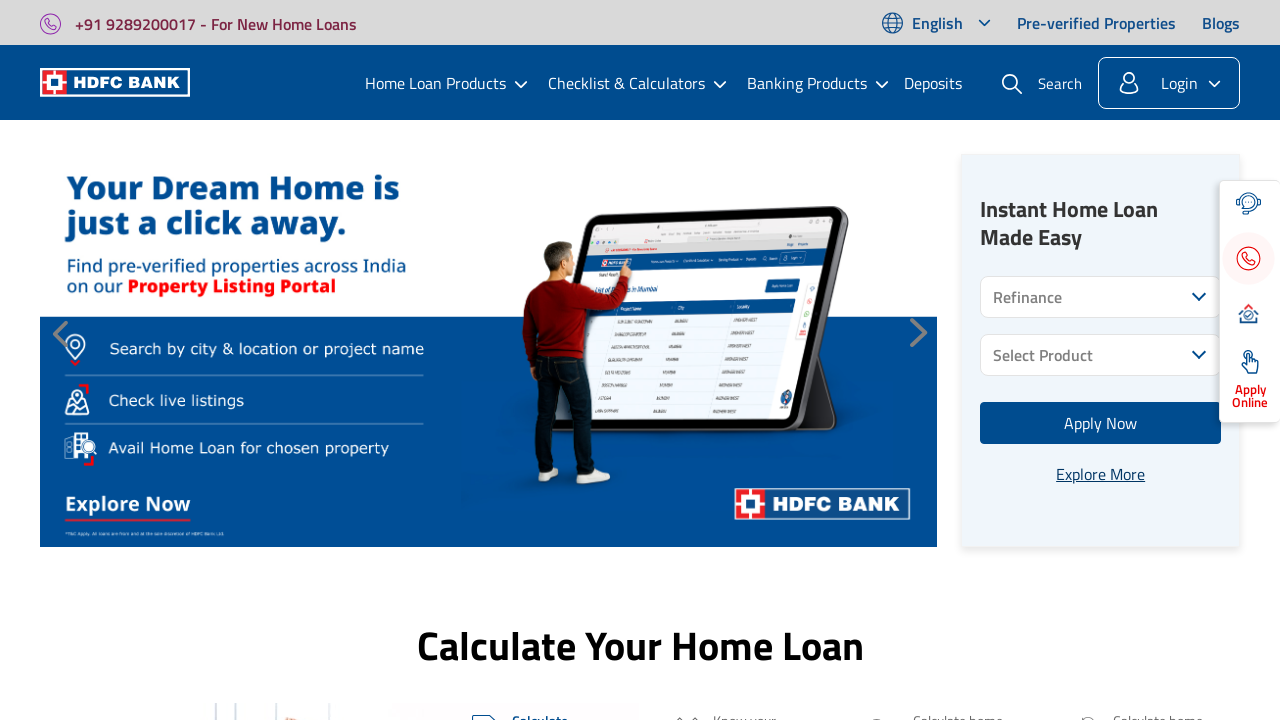

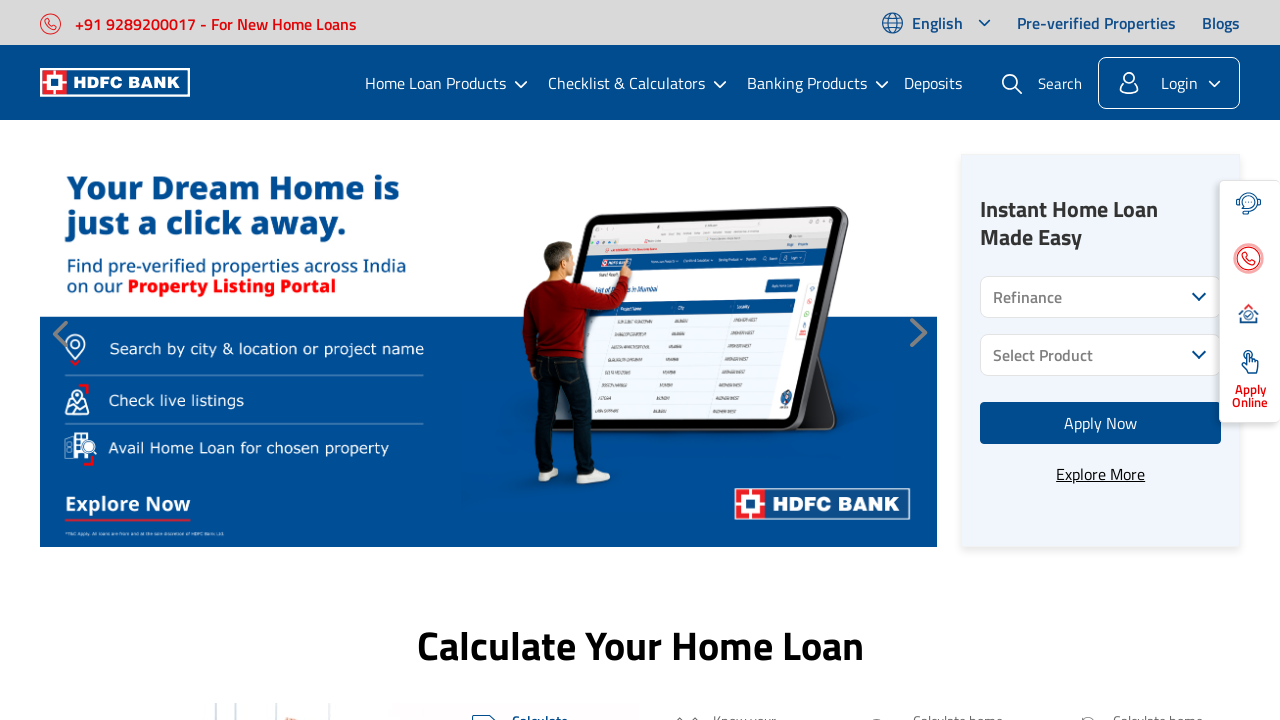